Clicks the "Get Started" button on the Playwright homepage and verifies navigation to the documentation intro page

Starting URL: https://playwright.dev/

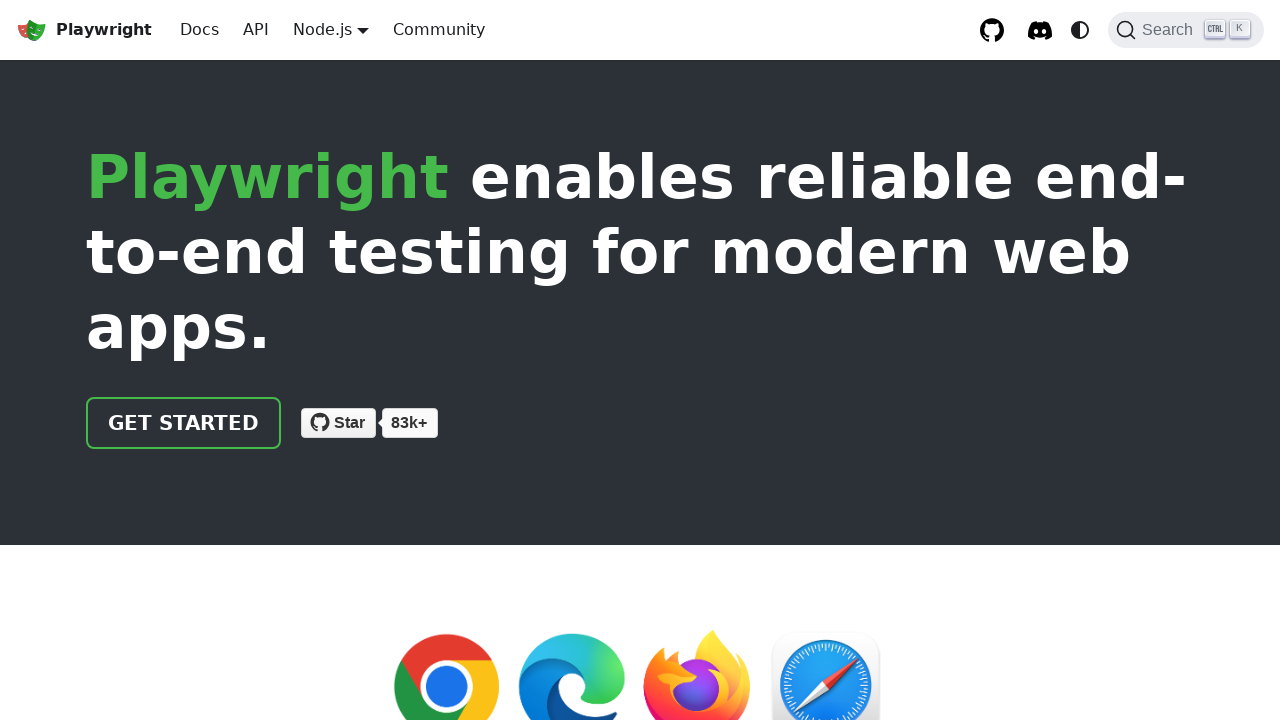

Clicked 'Get Started' button on Playwright homepage at (184, 423) on internal:text="Get Started"i
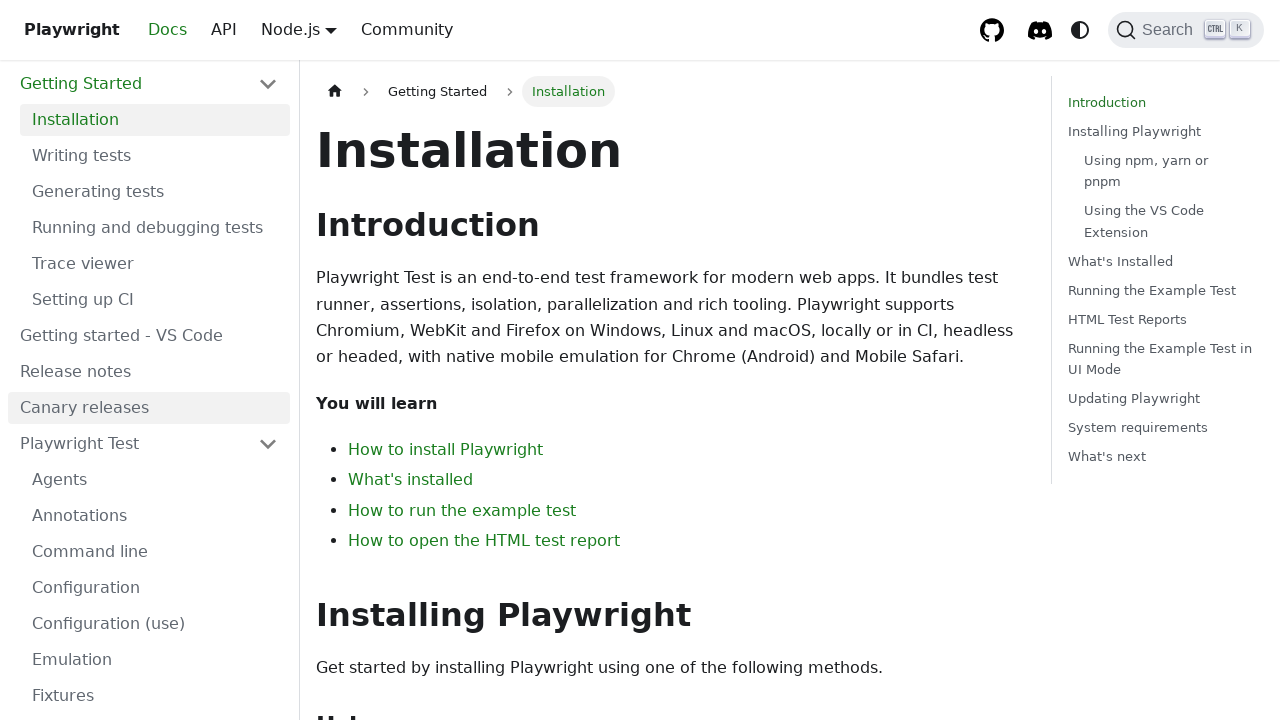

Successfully navigated to documentation intro page at https://playwright.dev/docs/intro
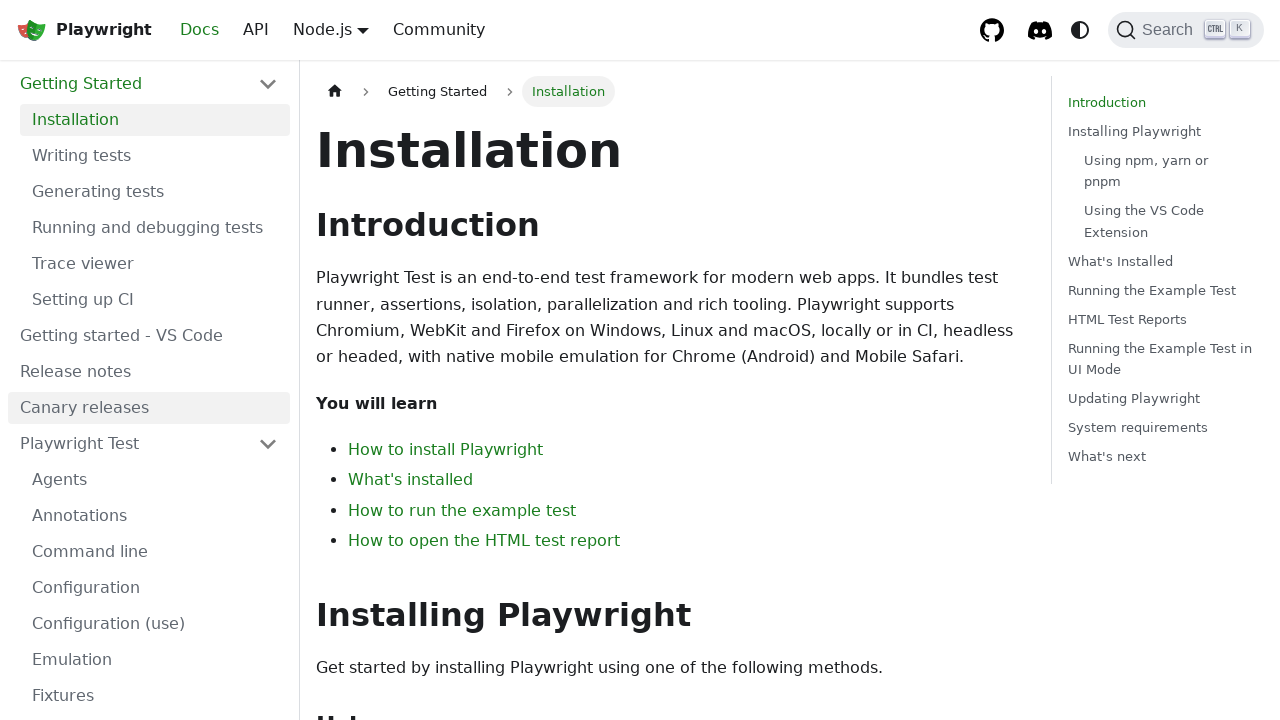

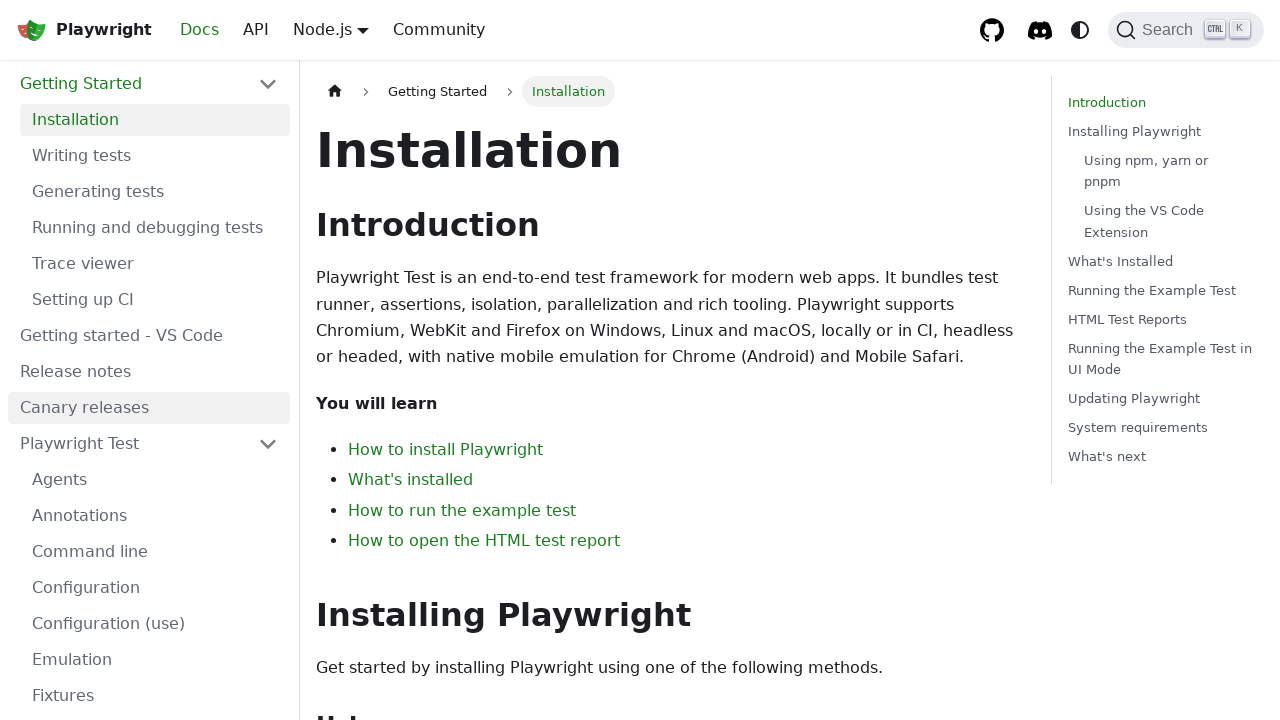